Tests scroll functionality by scrolling down to a link element using hover action, then scrolling back up using Page Up key presses

Starting URL: https://practice.cydeo.com/

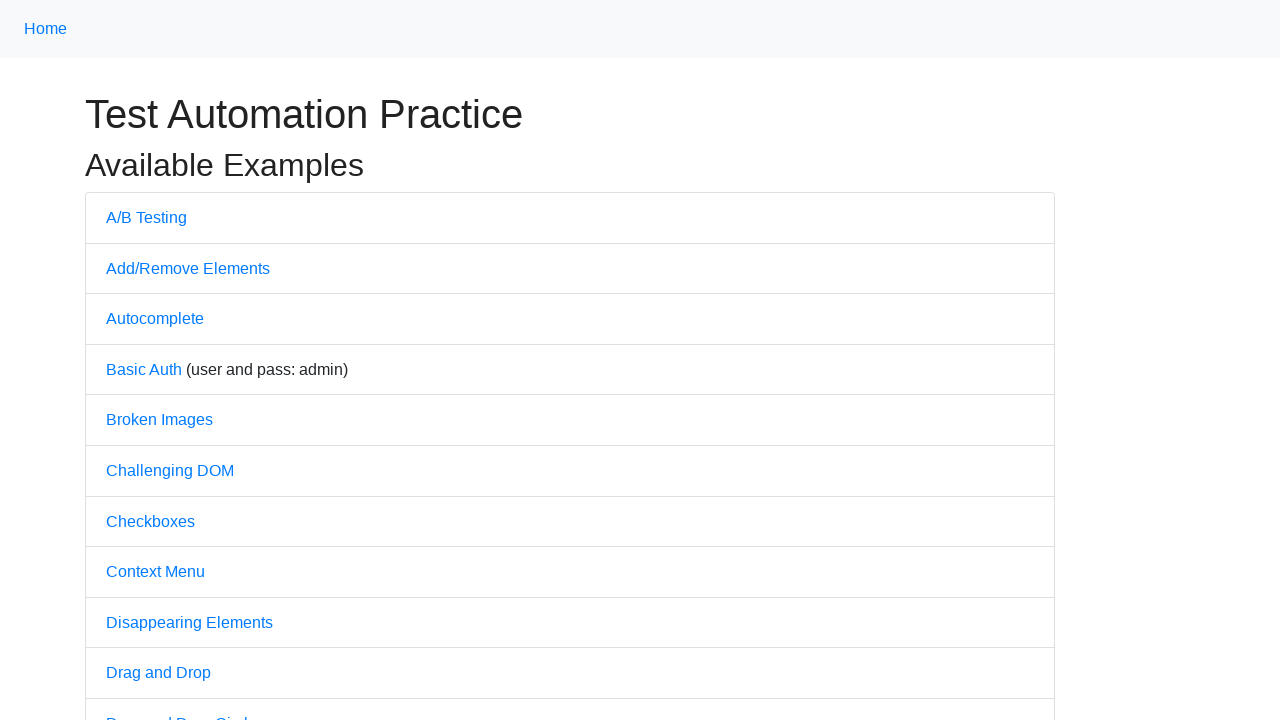

Located CYDEO link element
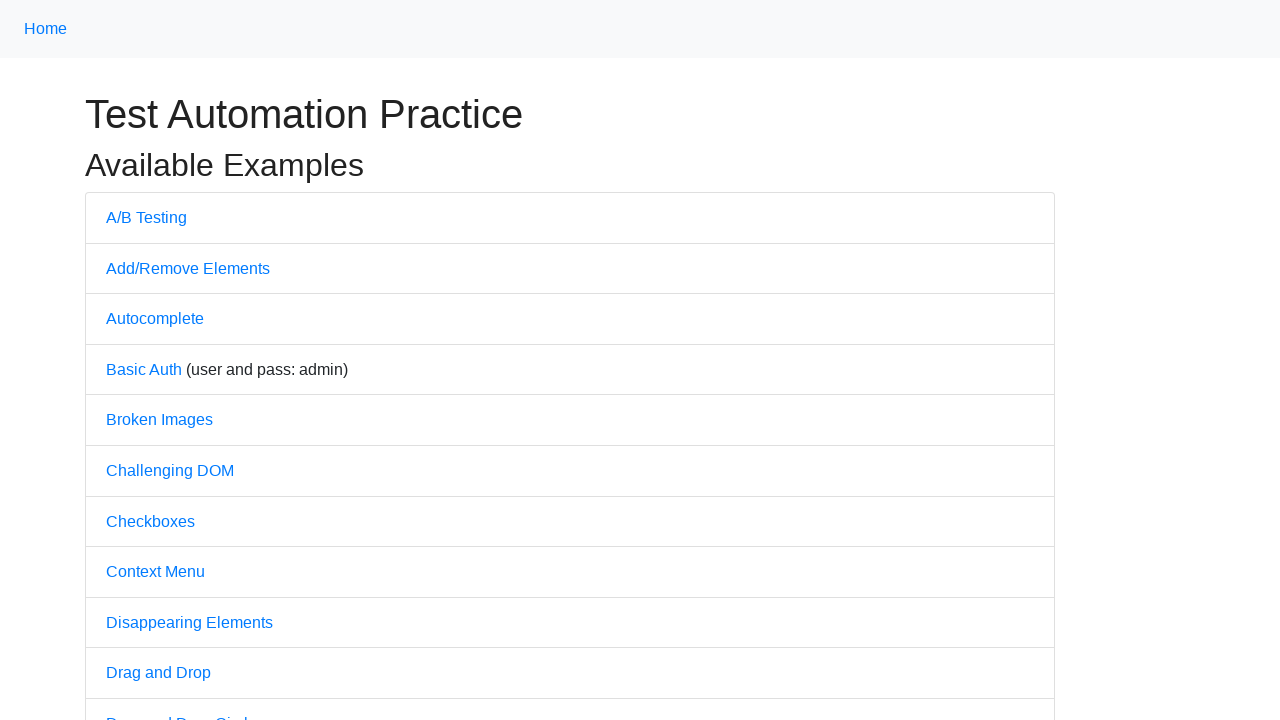

Scrolled down to bring CYDEO link into view
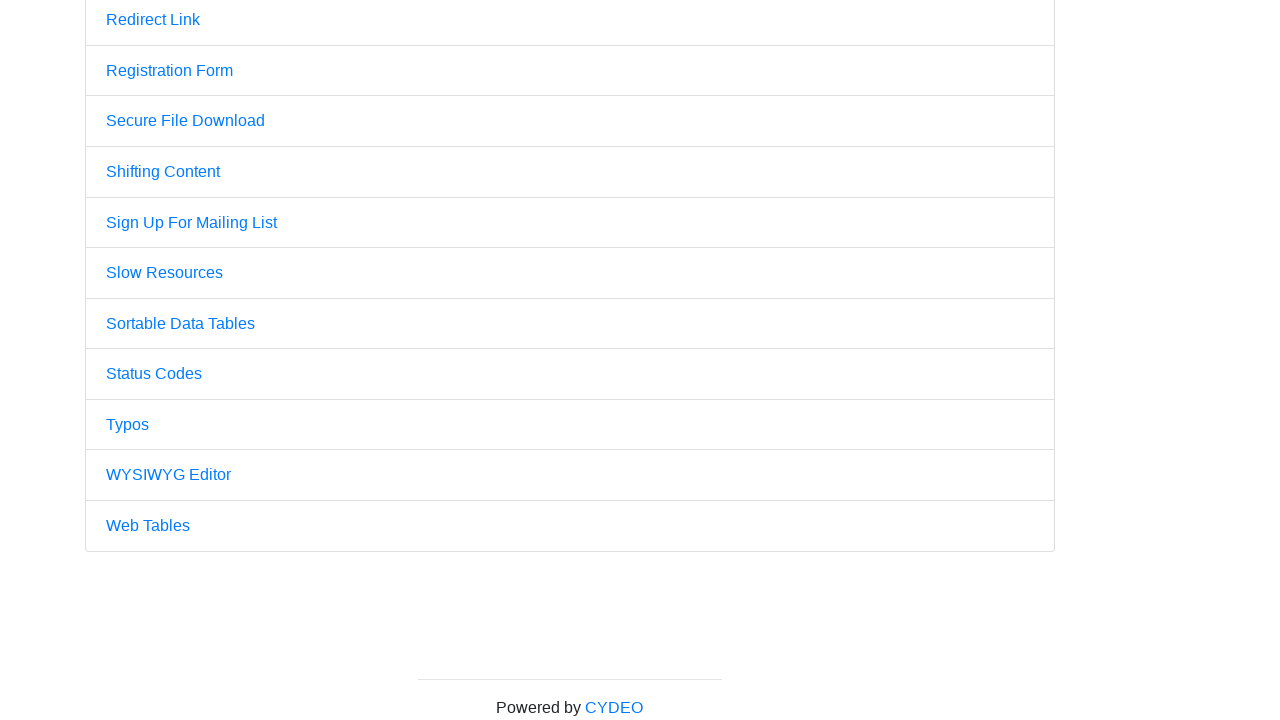

Hovered over CYDEO link at (614, 707) on a:text('CYDEO')
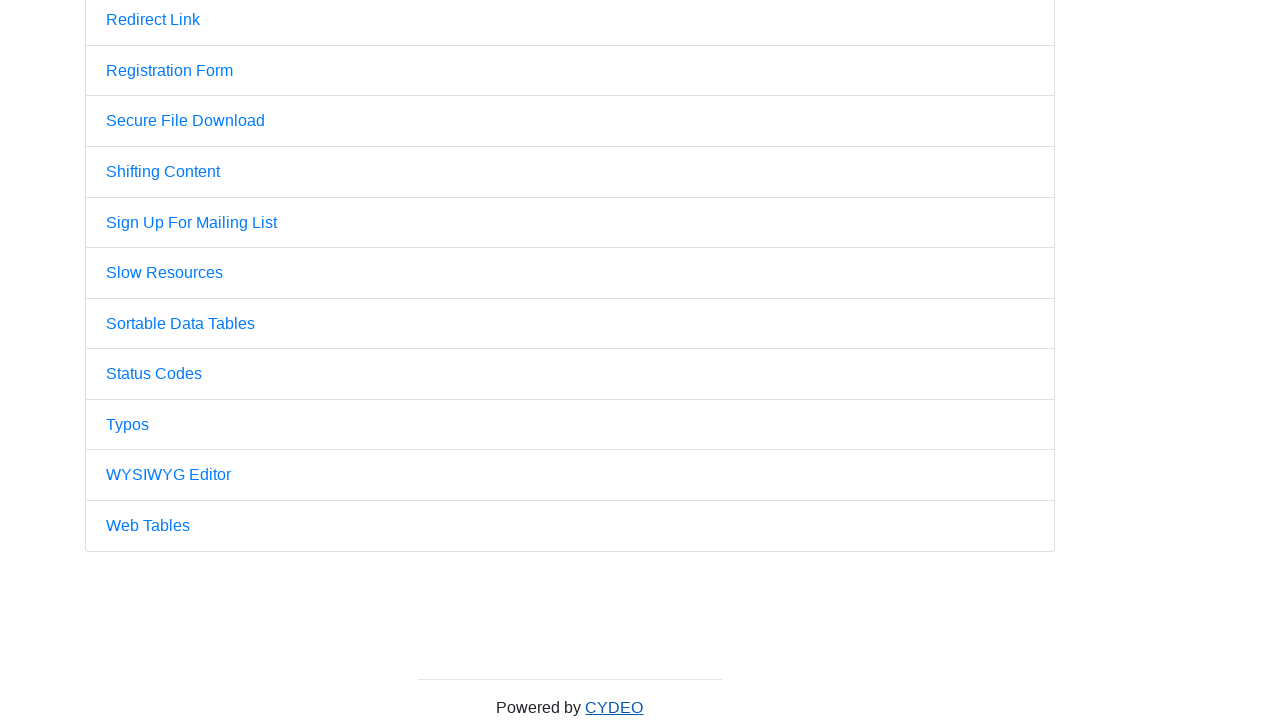

Pressed PageUp key to scroll up
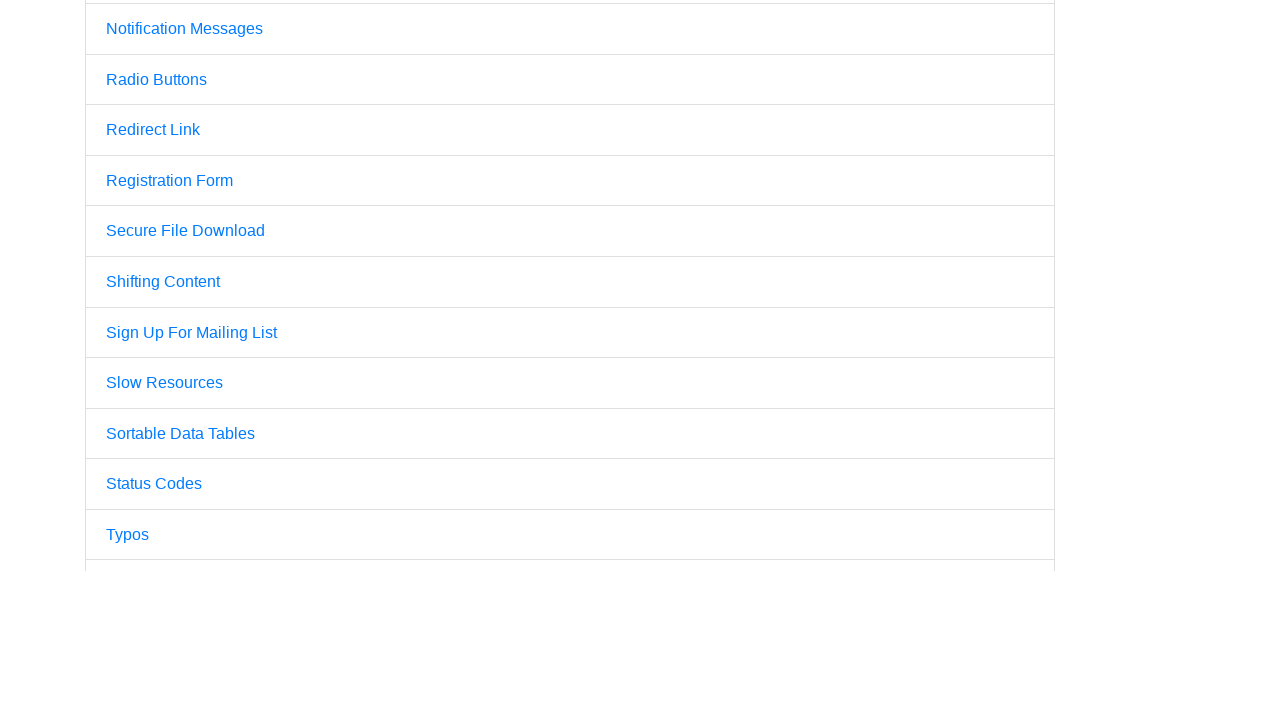

Pressed PageUp key again to scroll up further
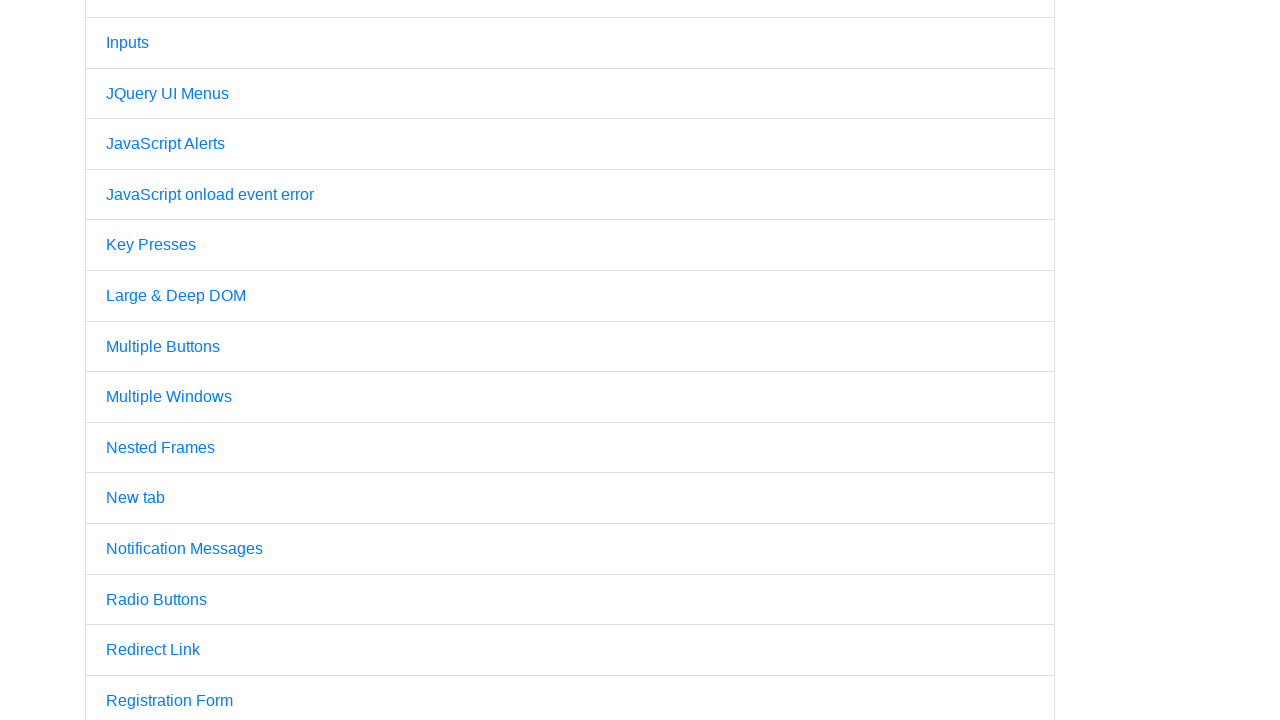

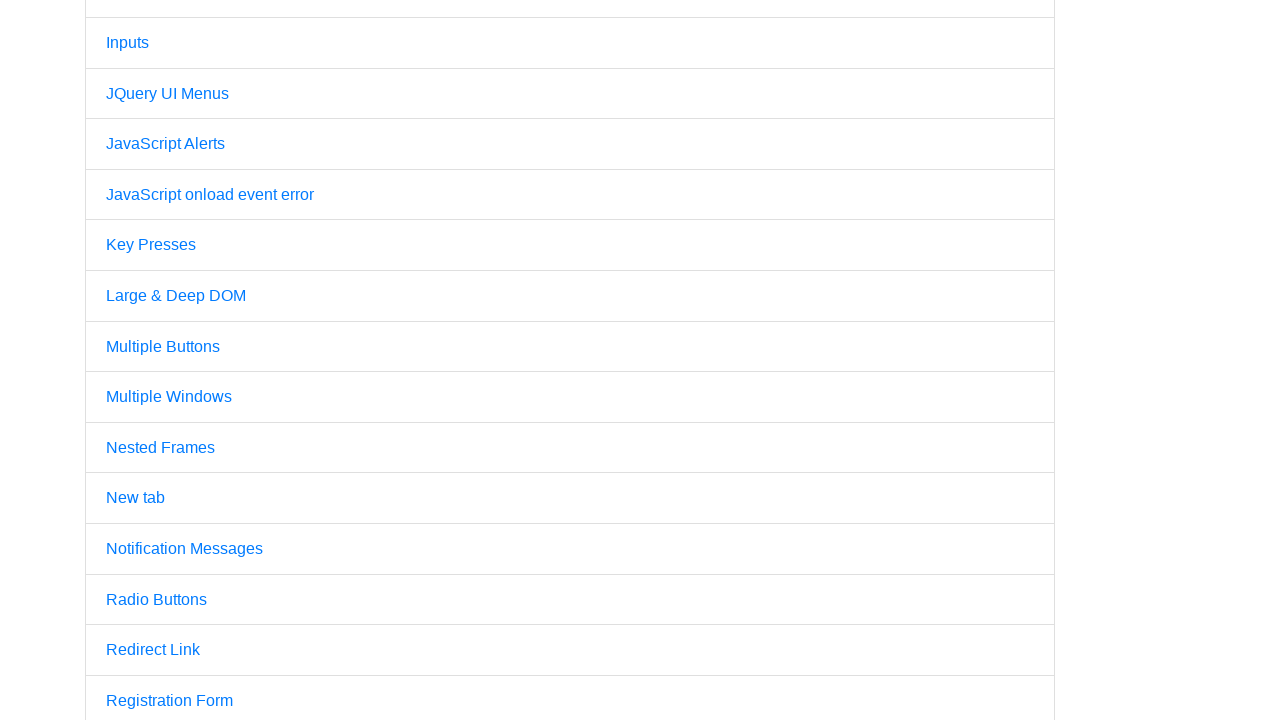